Navigates to YouTube website and waits for the page to load

Starting URL: https://youtube.com

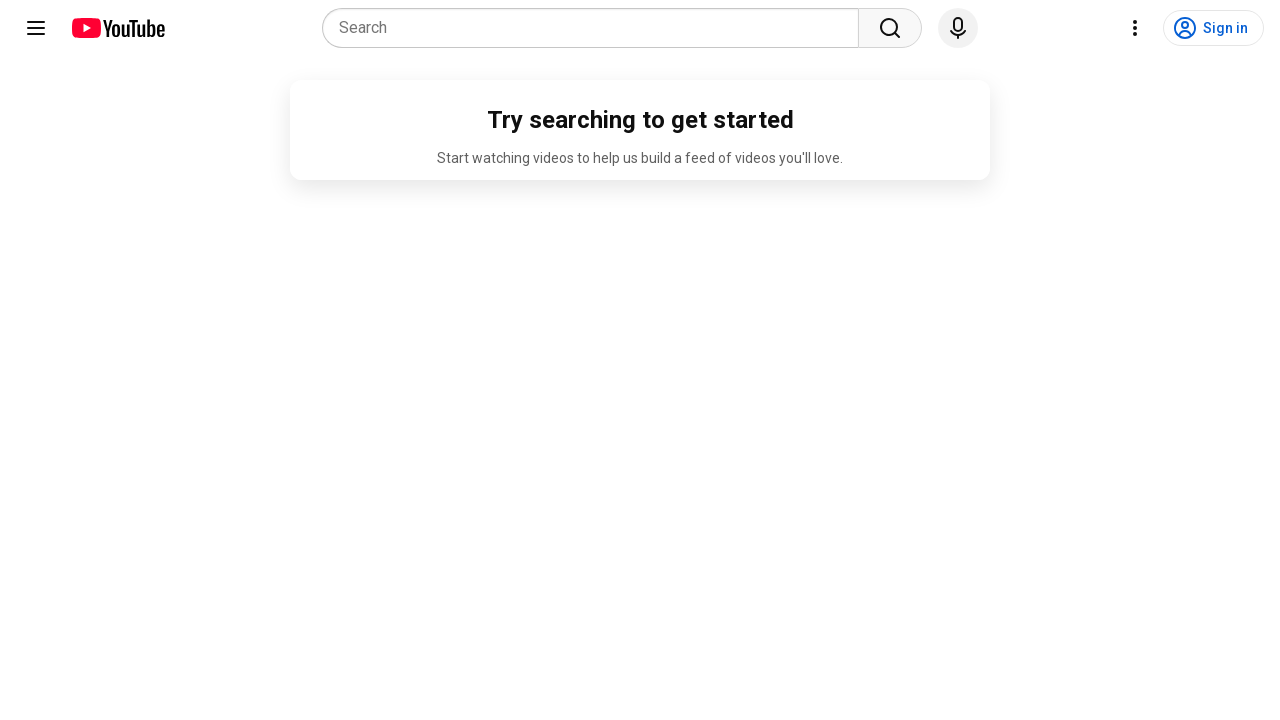

Navigated to YouTube website
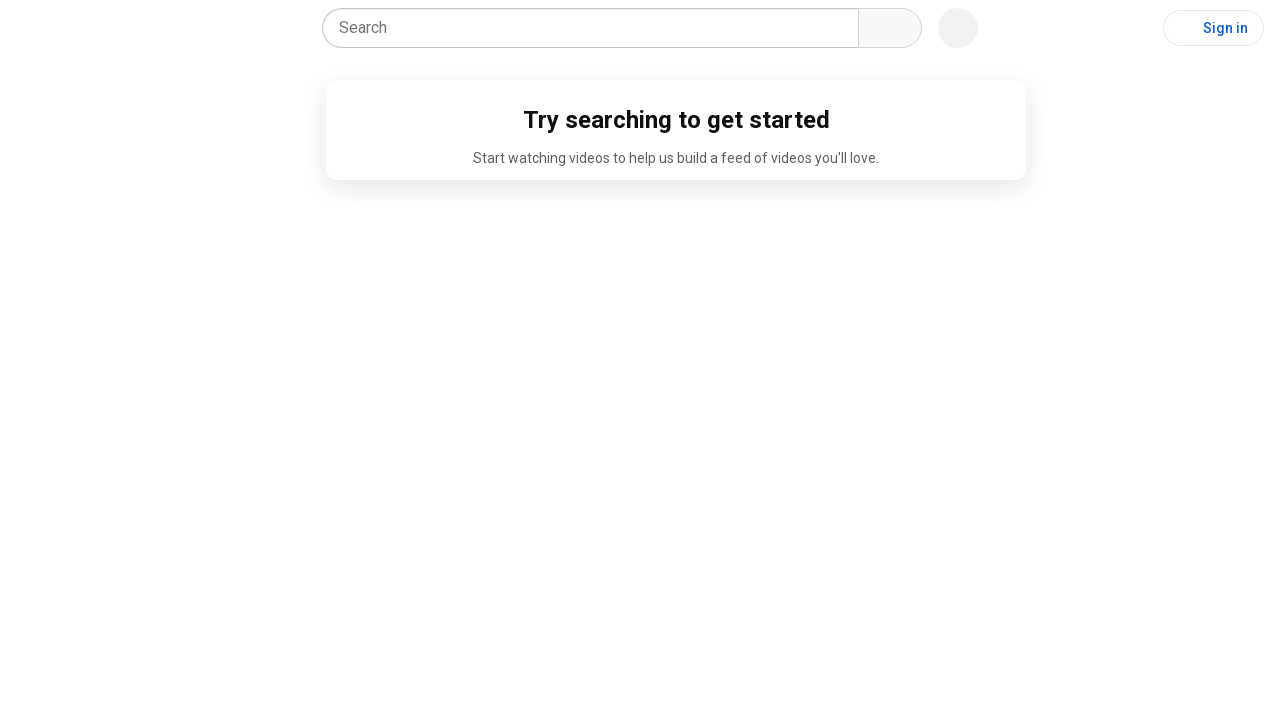

YouTube page fully loaded (DOM content ready)
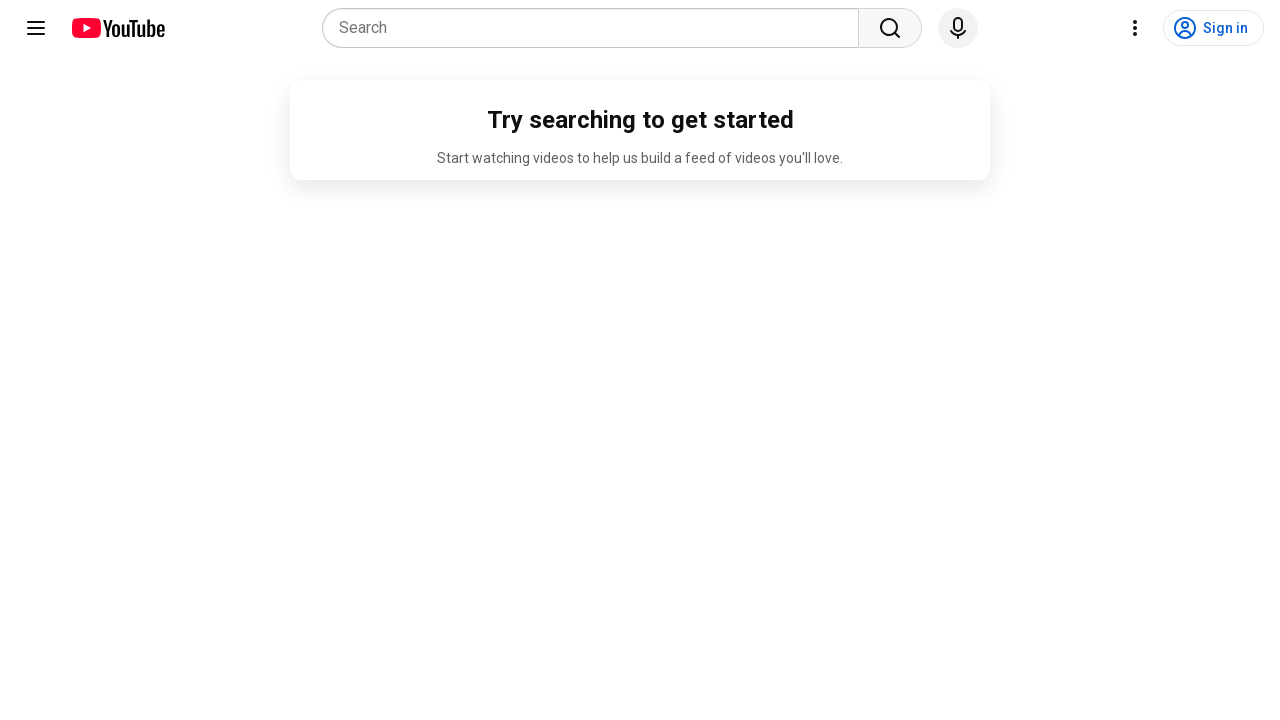

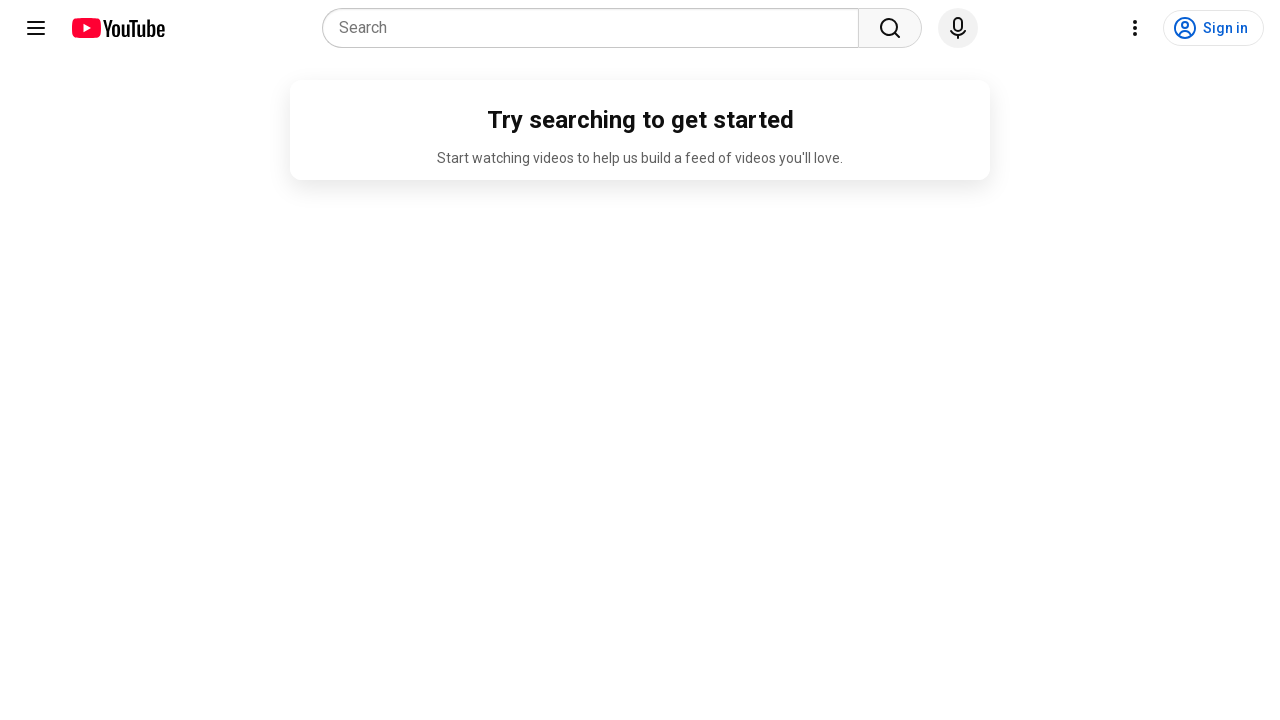